Tests a web form by filling a text box with "Selenium" and clicking the submit button, then verifies the success message is displayed

Starting URL: https://www.selenium.dev/selenium/web/web-form.html

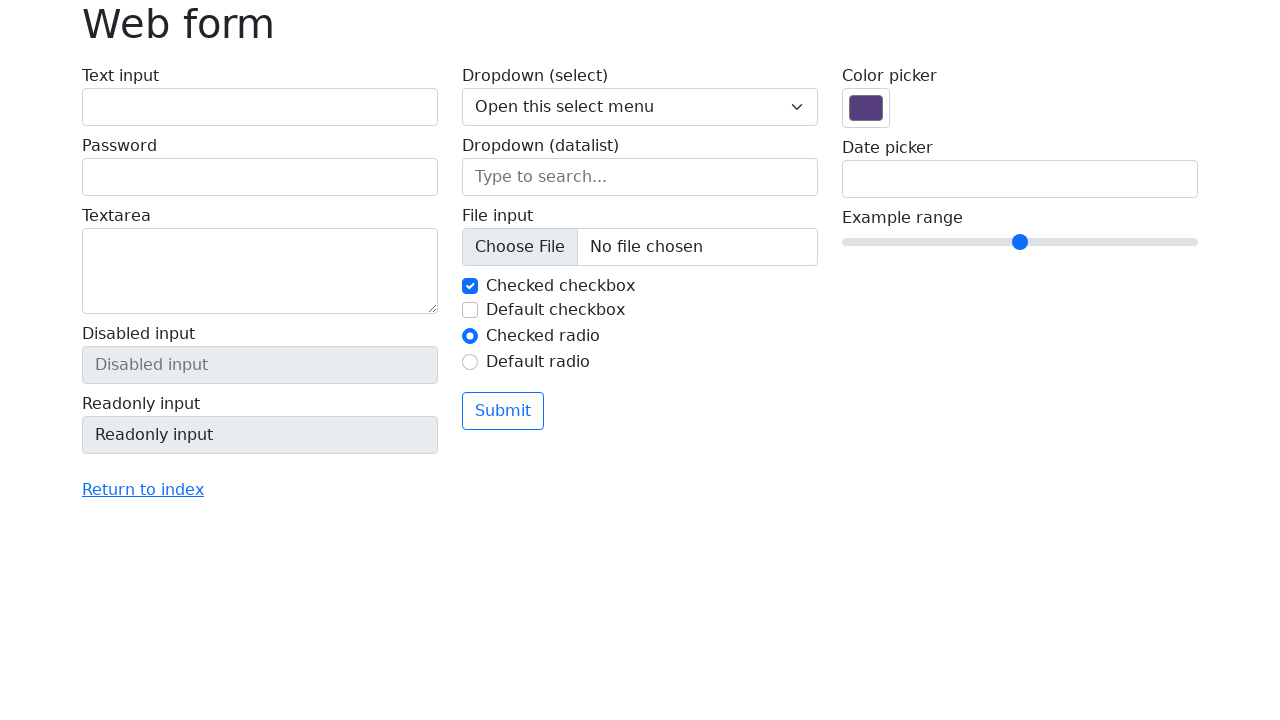

Verified page title is 'Web form'
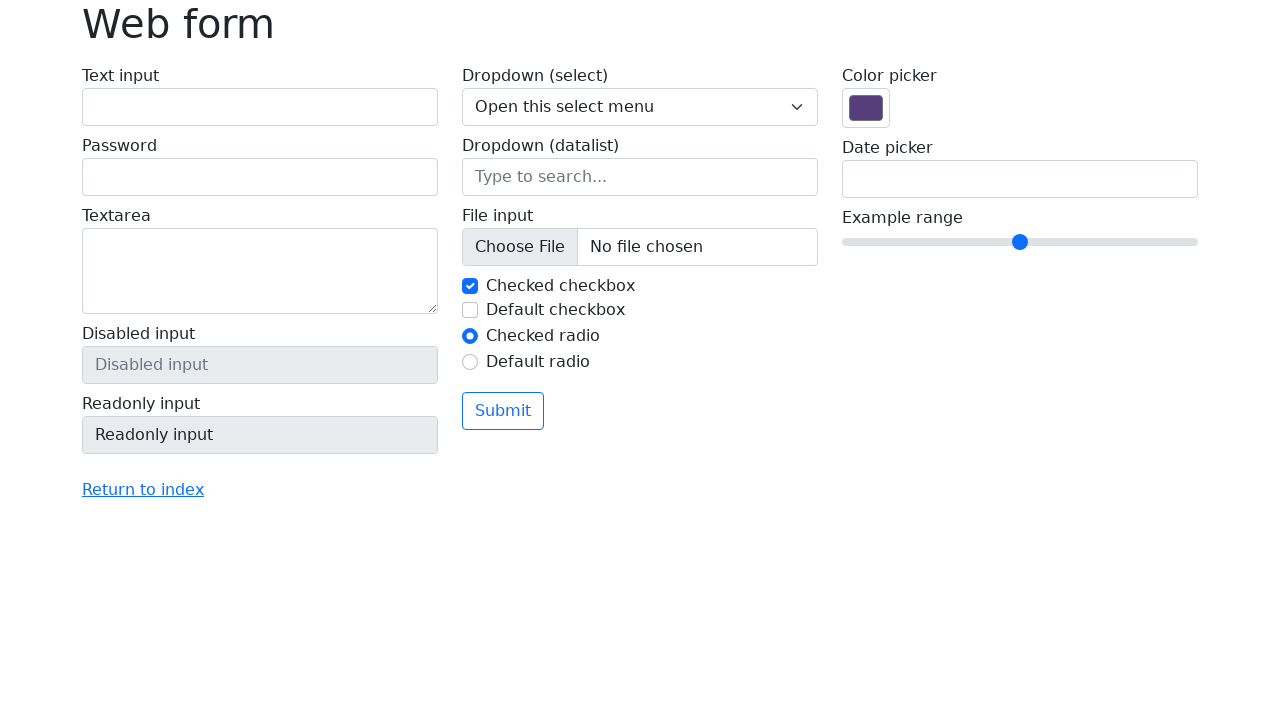

Filled text box with 'Selenium' on input[name='my-text']
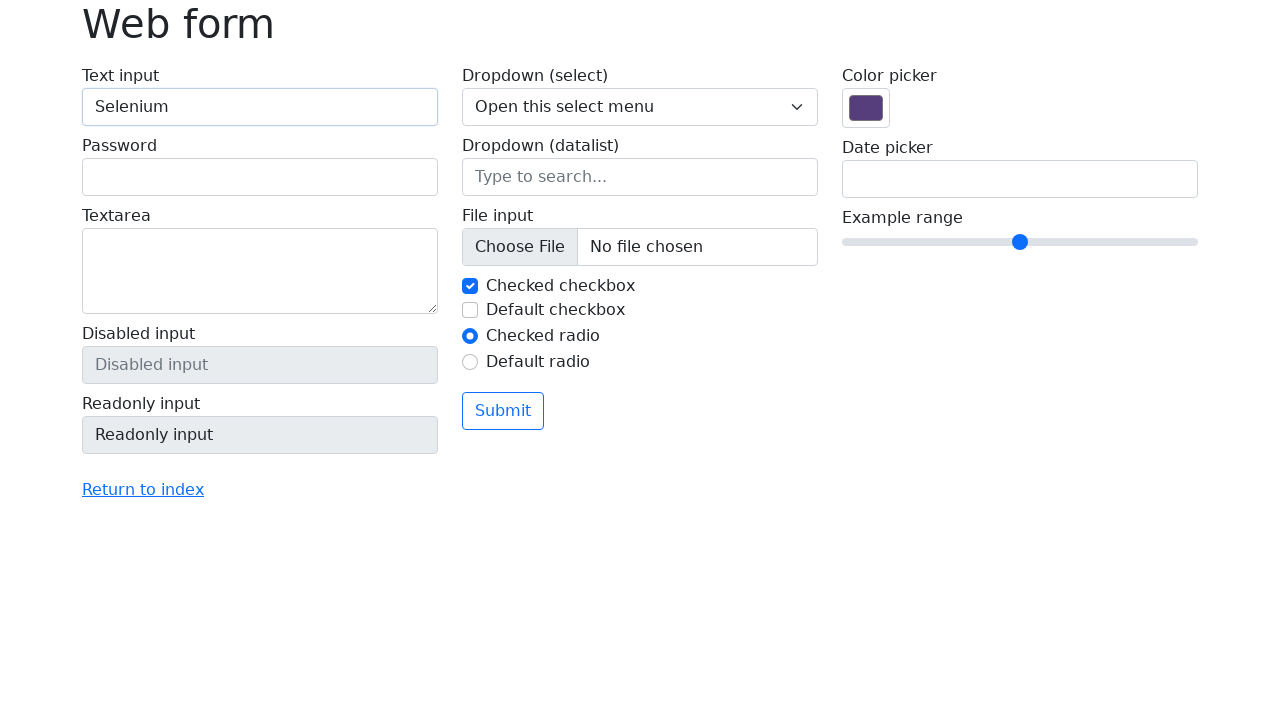

Clicked submit button at (503, 411) on button
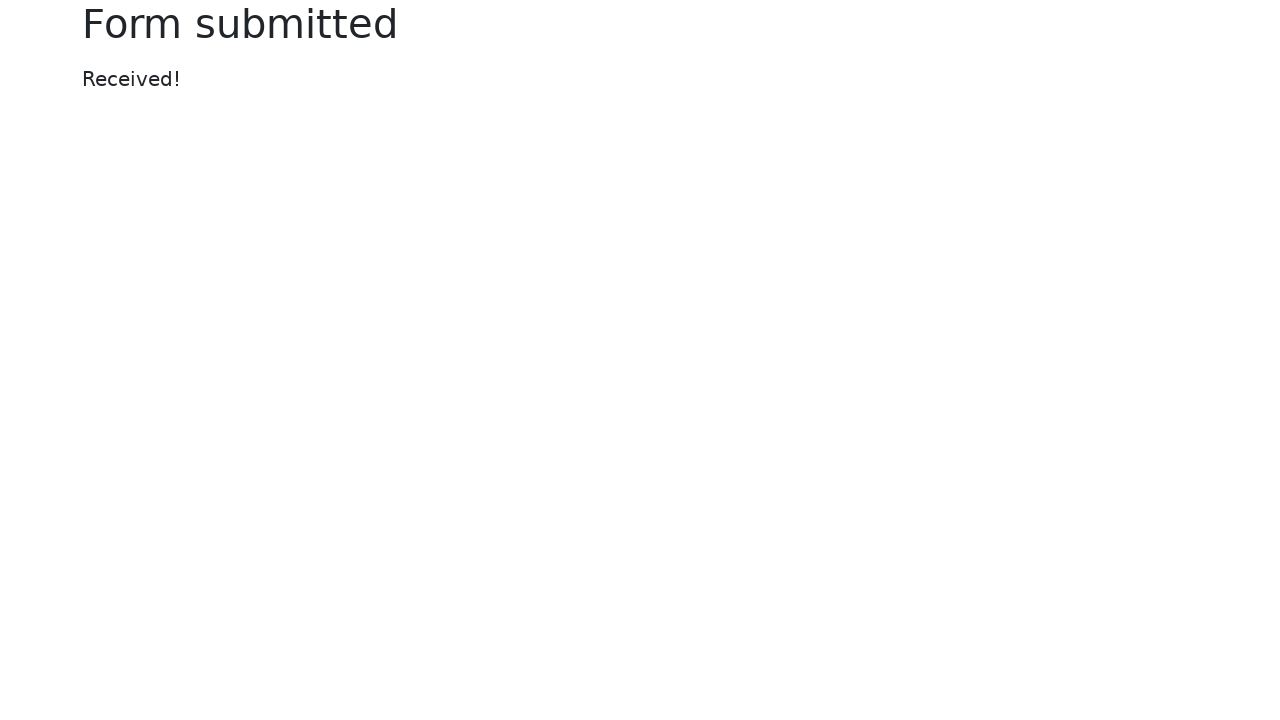

Success message element loaded
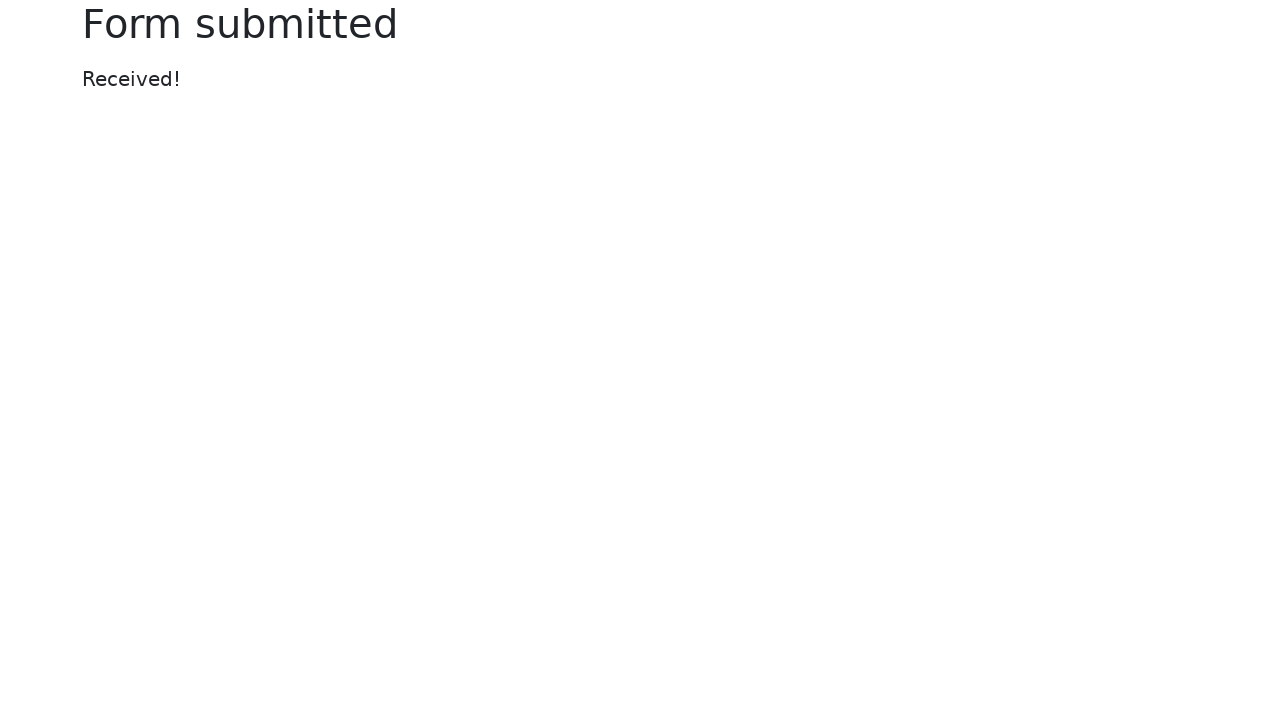

Verified success message displays 'Received!'
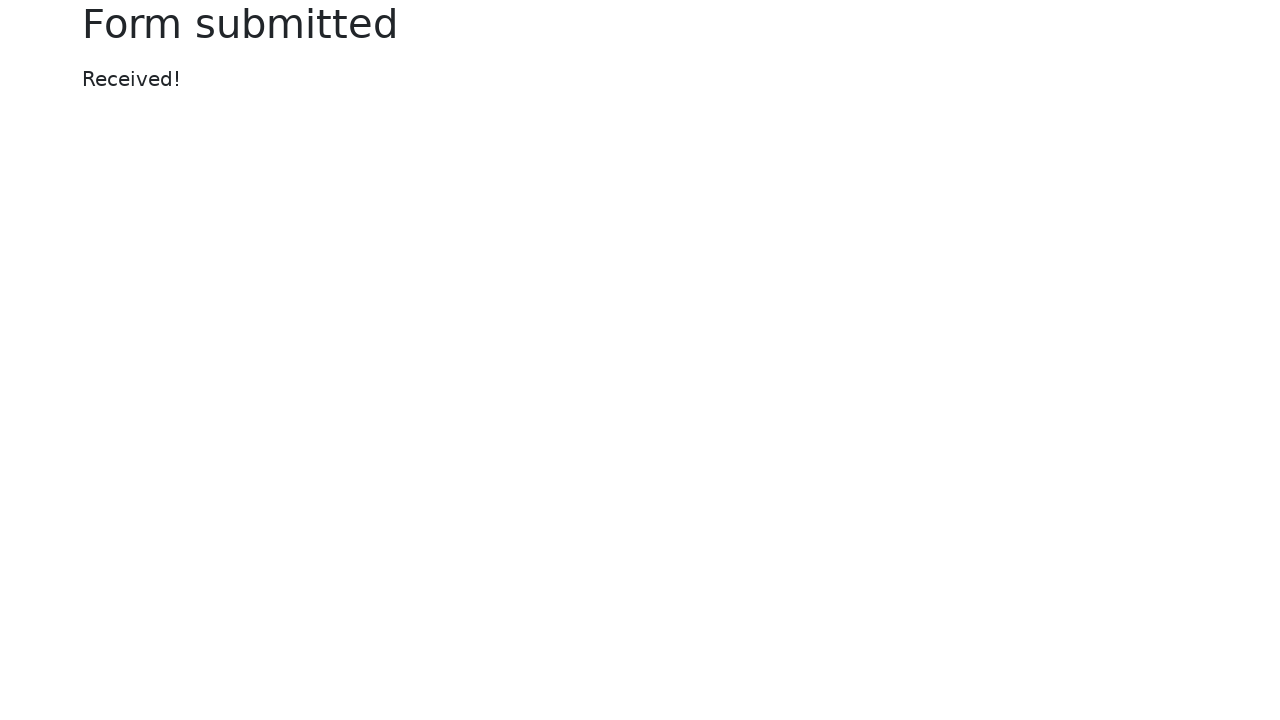

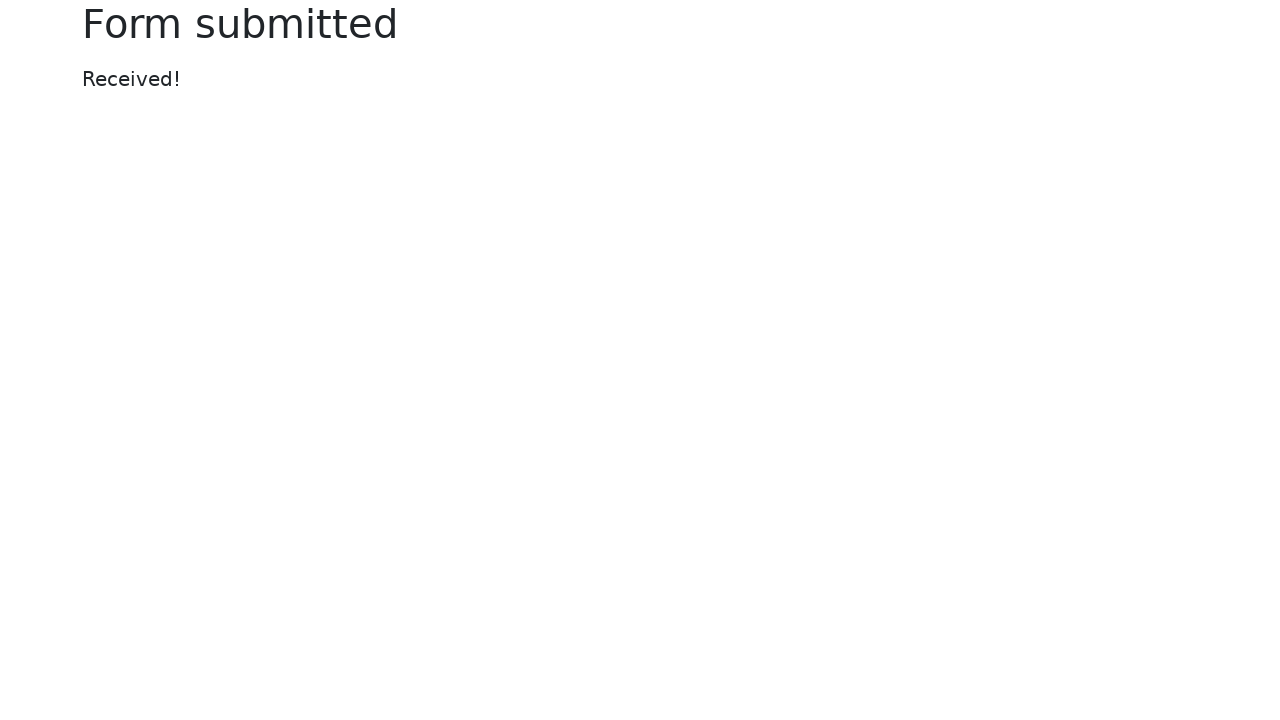